Tests browser forward button functionality by clicking a link, going back, then using forward to return.

Starting URL: https://selenium.dev/selenium/web/mouse_interaction.html

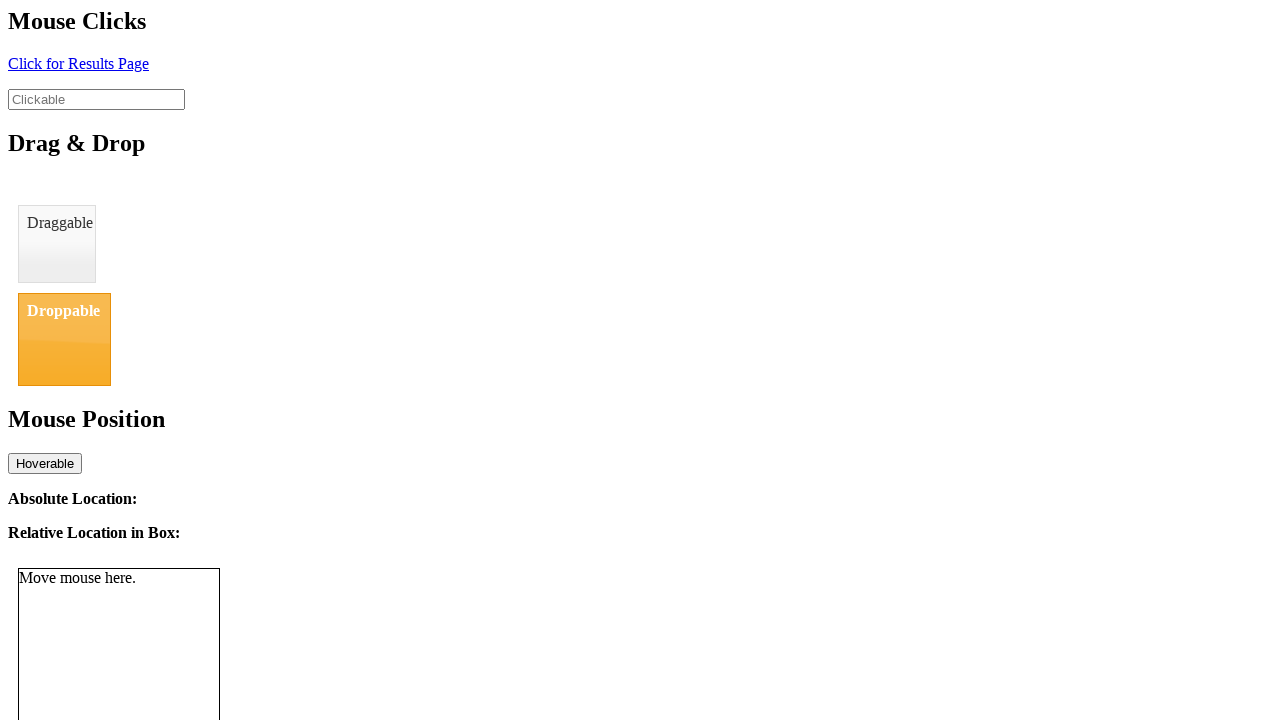

Navigated to mouse interaction test page
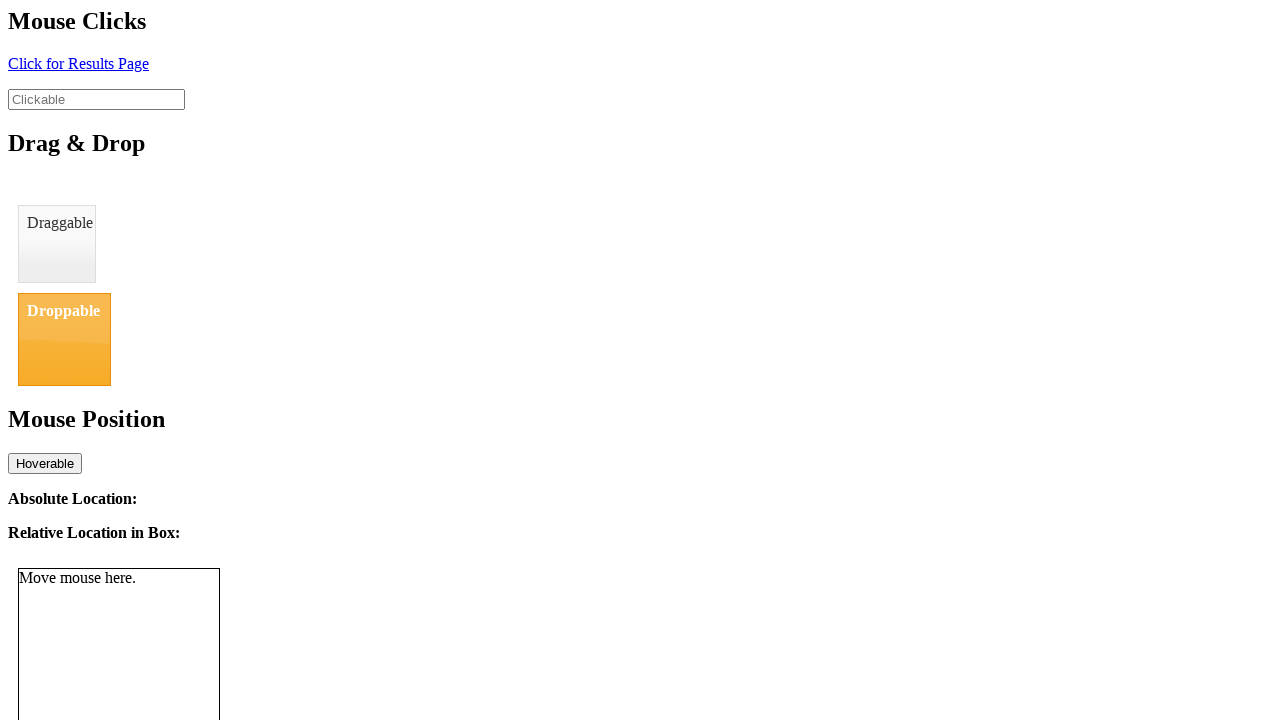

Clicked the click element link at (78, 63) on #click
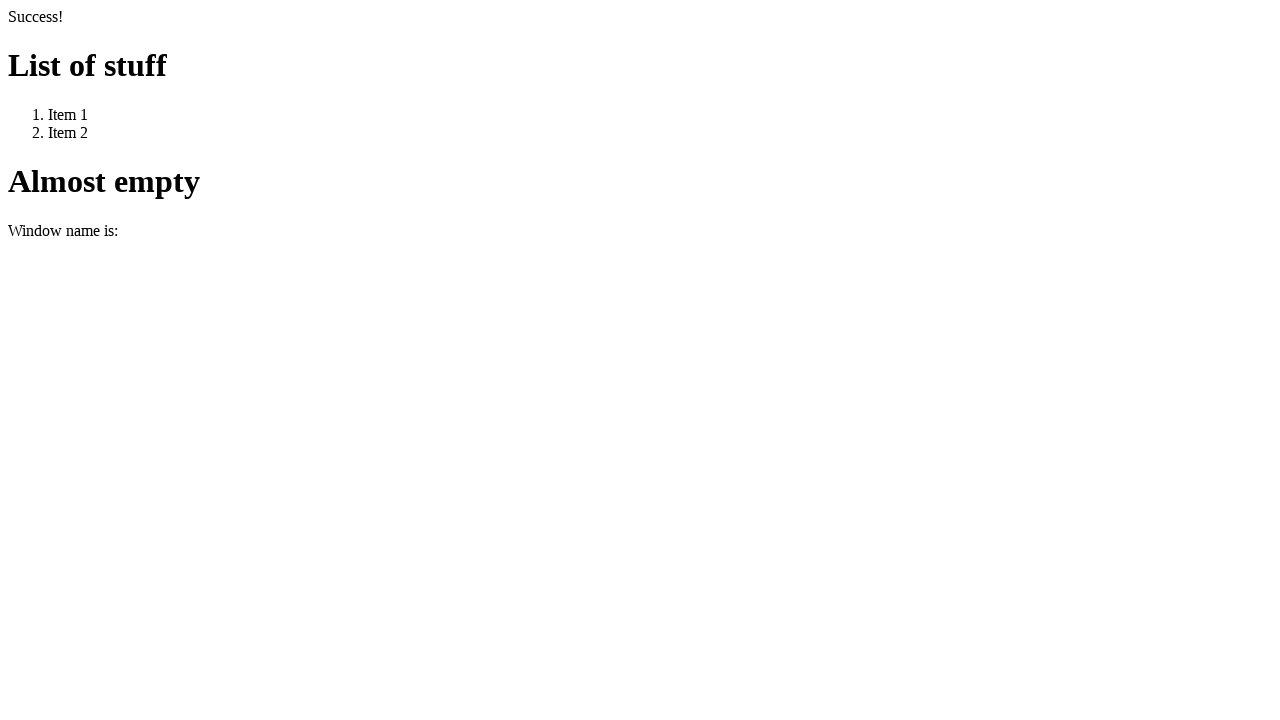

Waited for navigation to result page
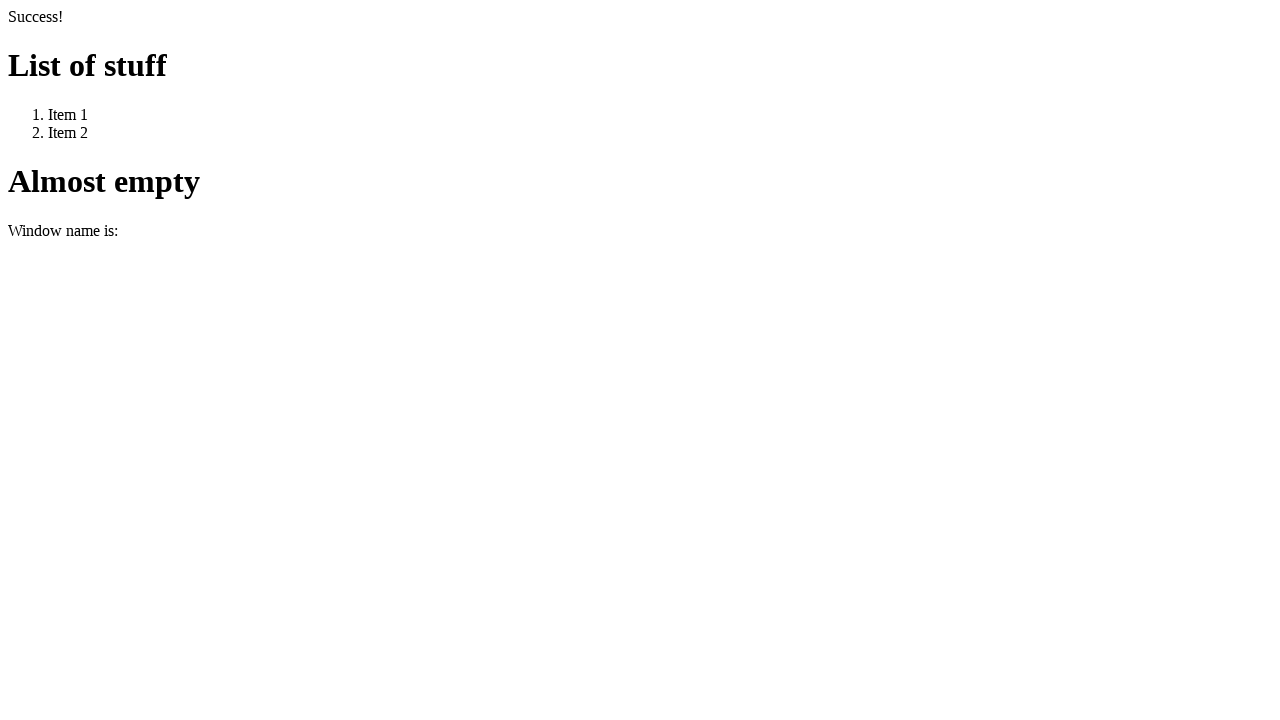

Clicked browser back button
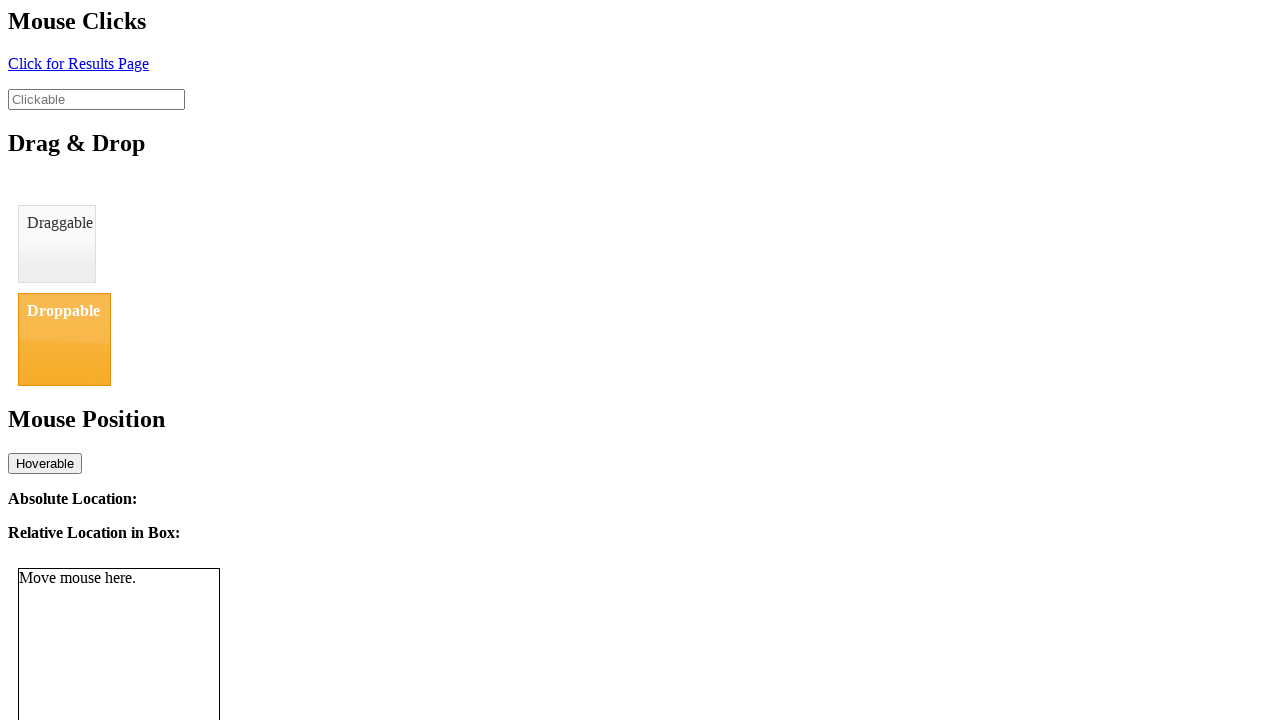

Clicked browser forward button
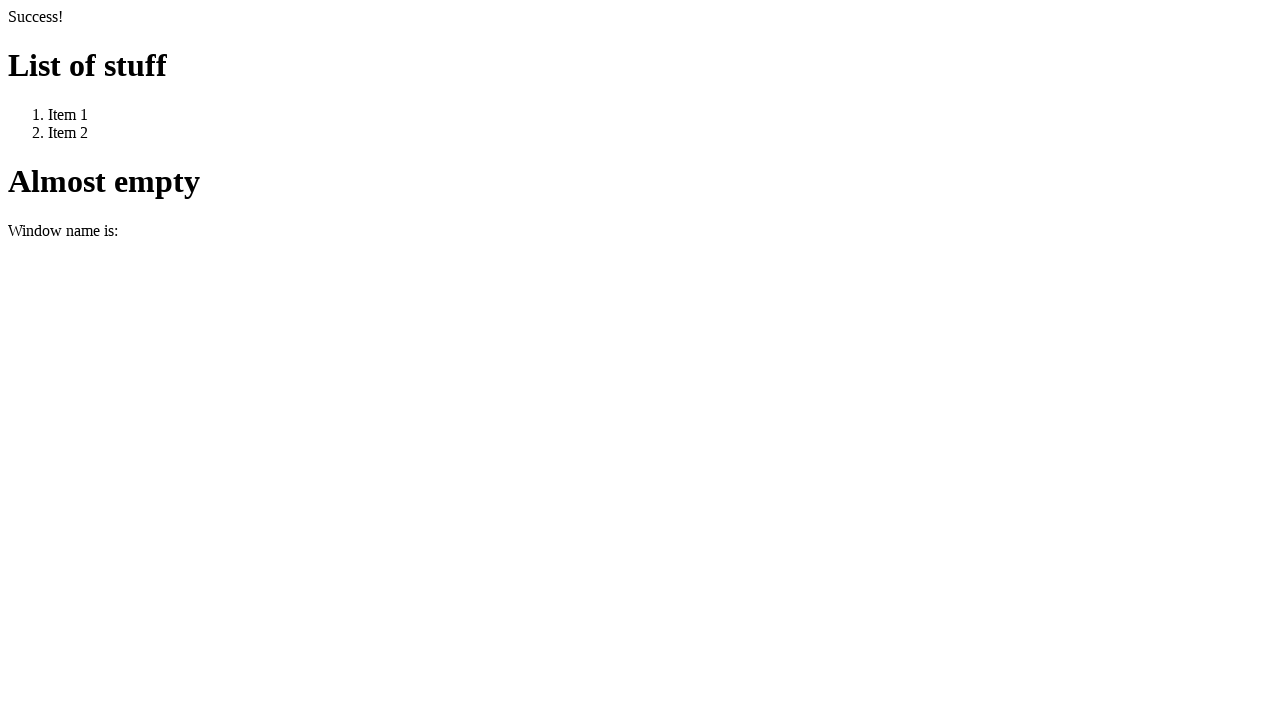

Waited for result page after forward navigation
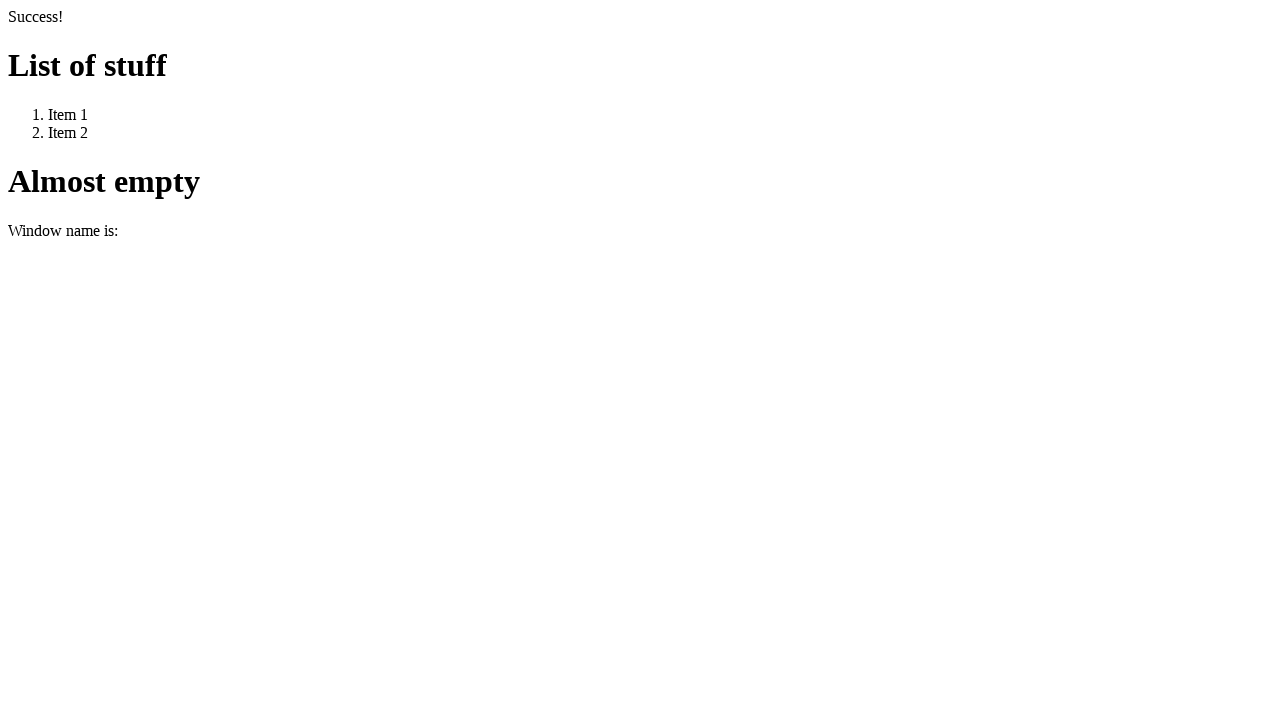

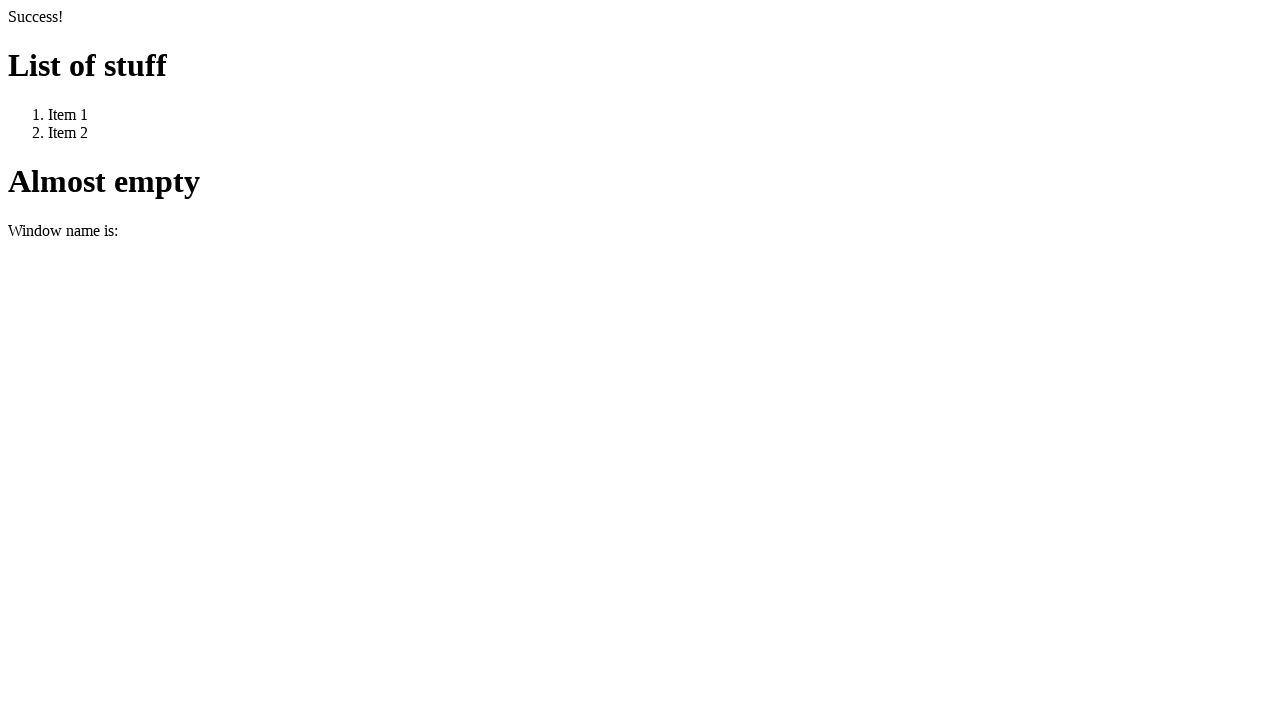